Tests reading cookies from the page and clicking the refresh cookies button

Starting URL: https://bonigarcia.dev/selenium-webdriver-java/cookies.html

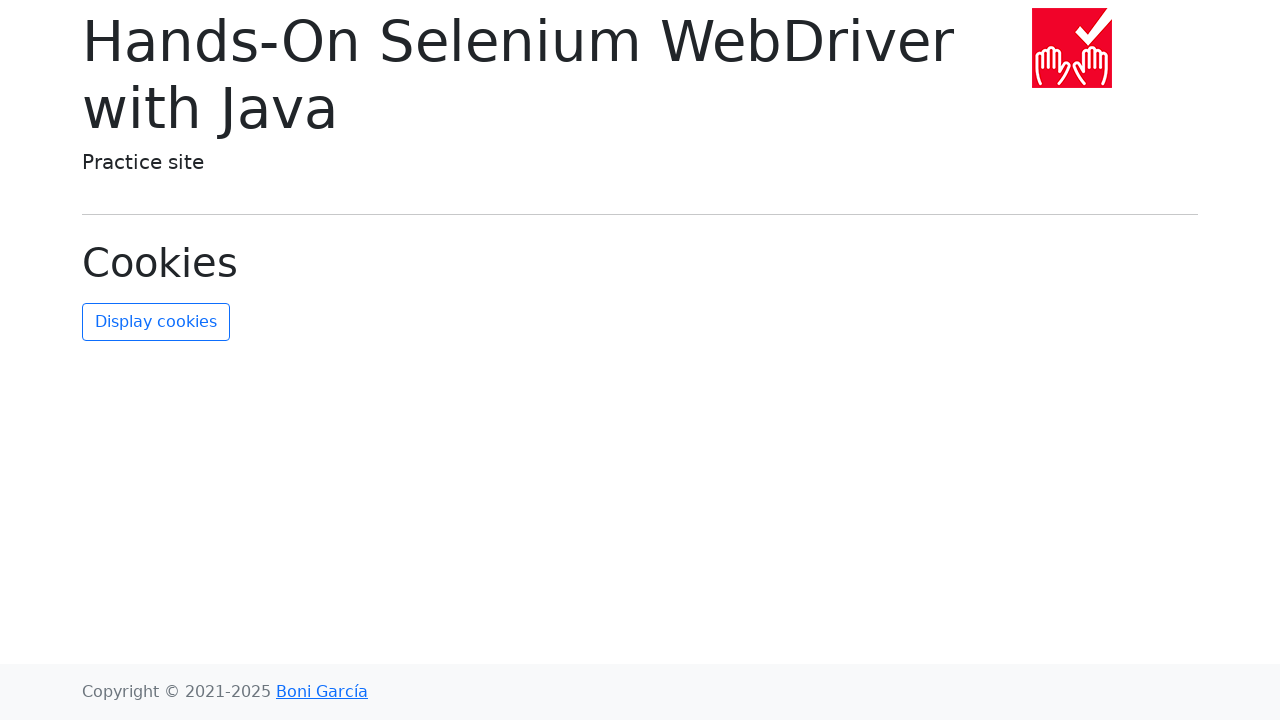

Navigated to cookies test page
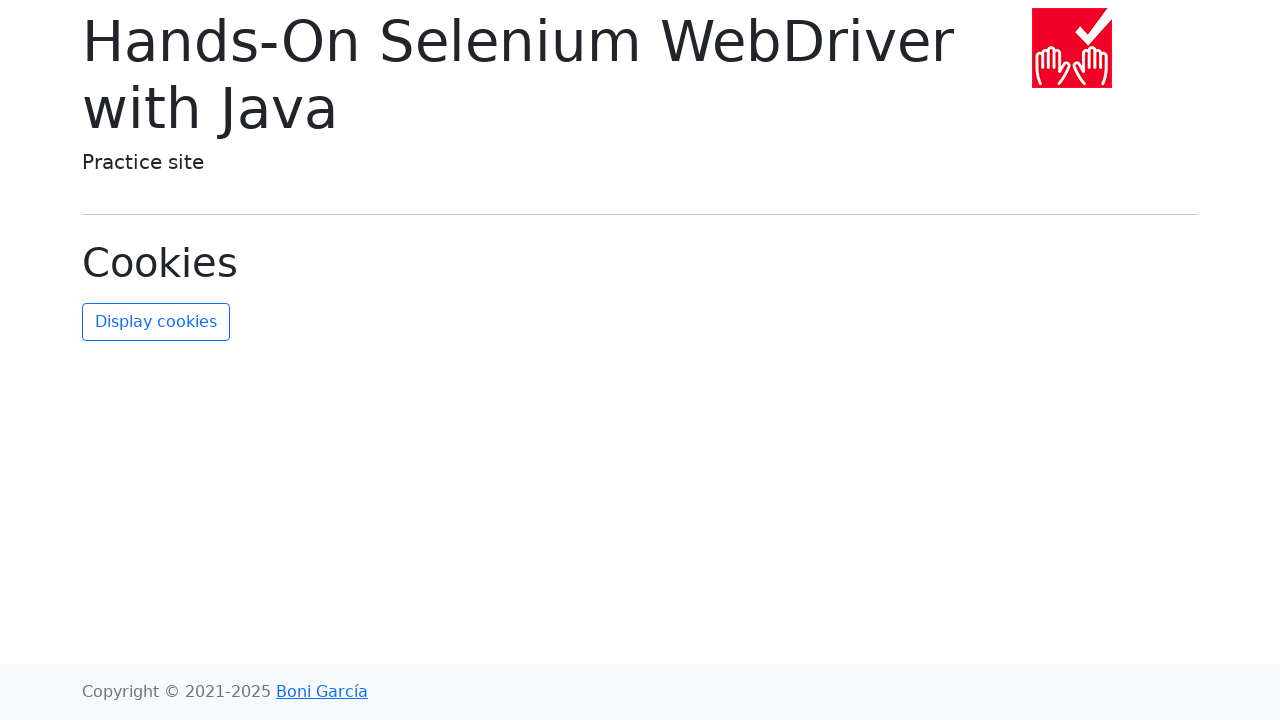

Read cookies from the page
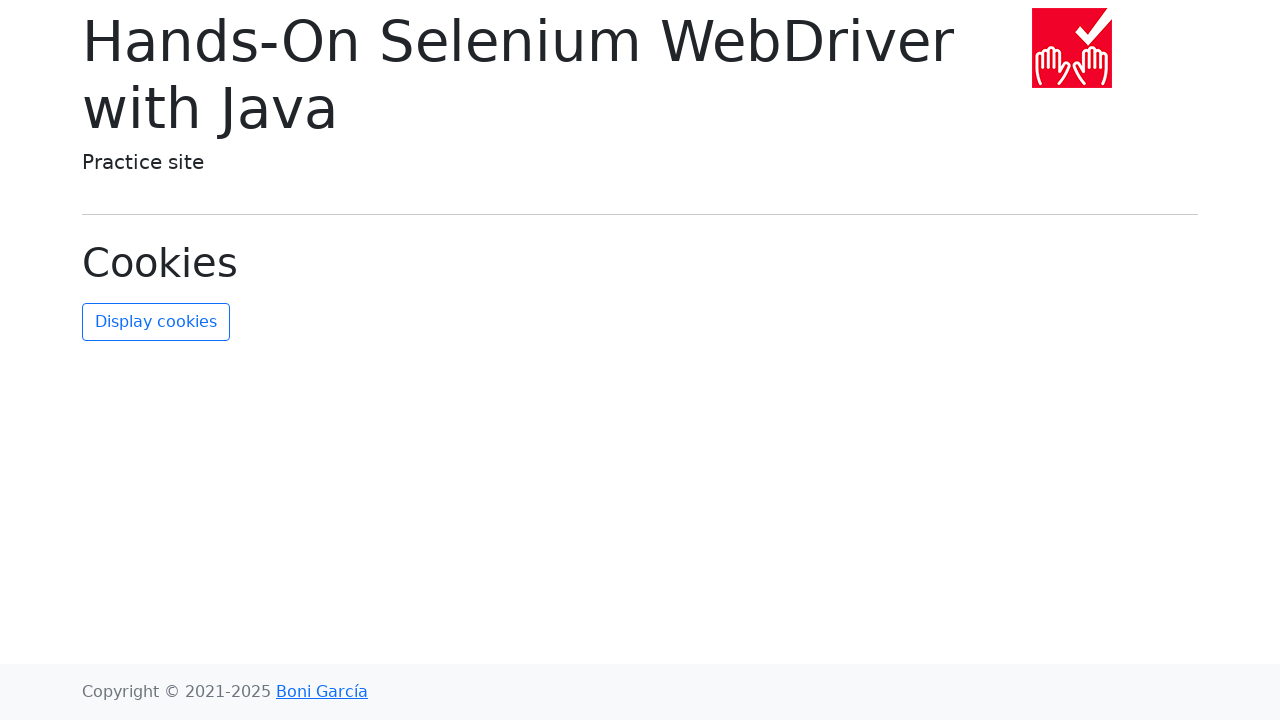

Clicked refresh cookies button at (156, 322) on #refresh-cookies
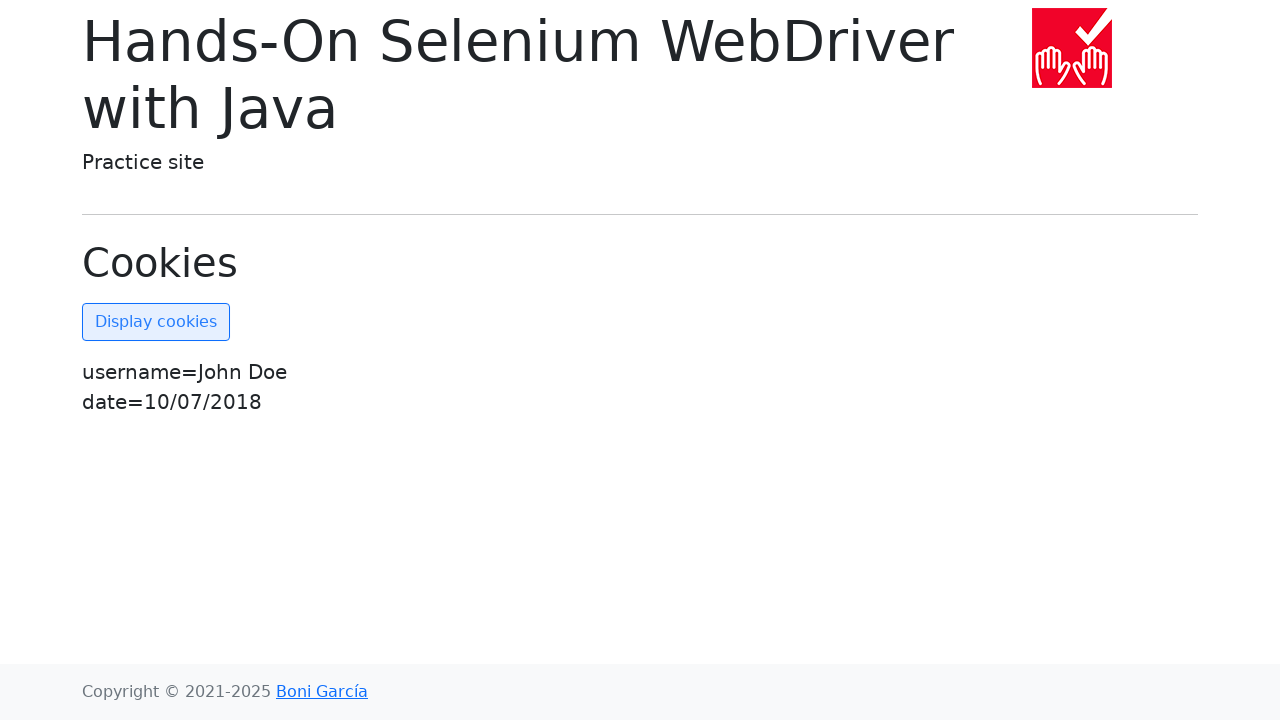

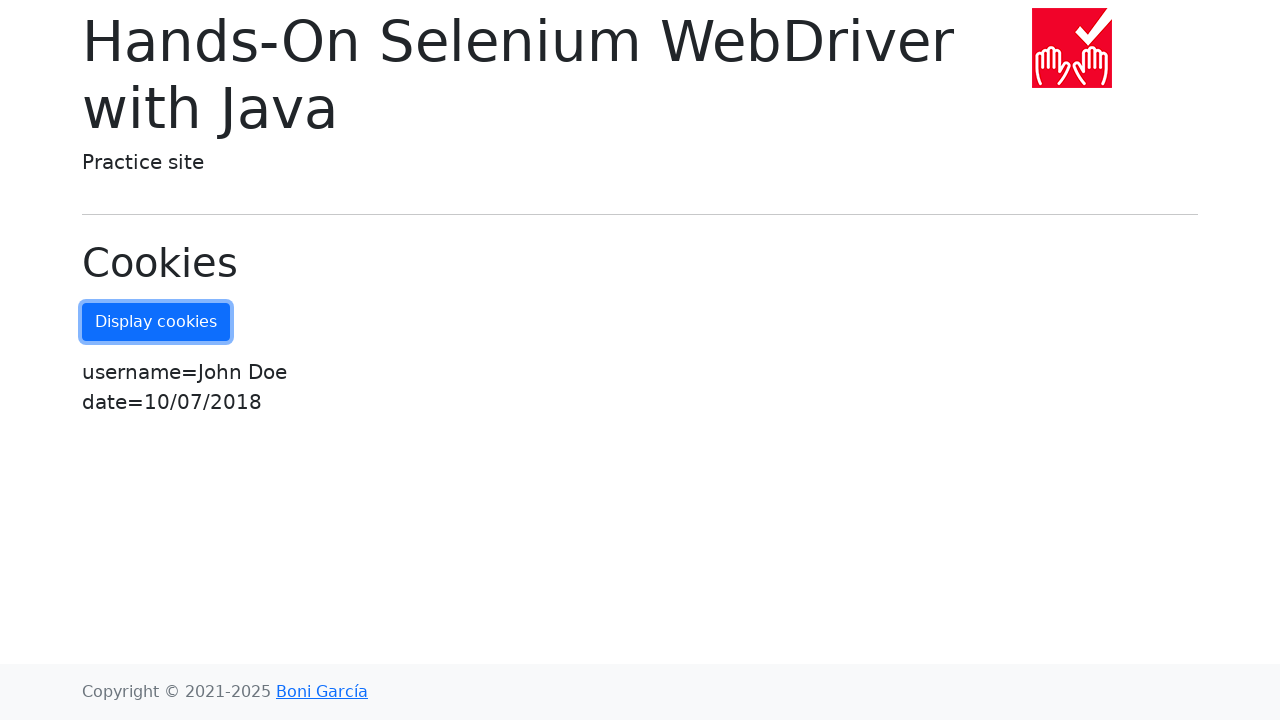